Tests scrolling to elements and filling form fields for name and date

Starting URL: https://formy-project.herokuapp.com/scroll

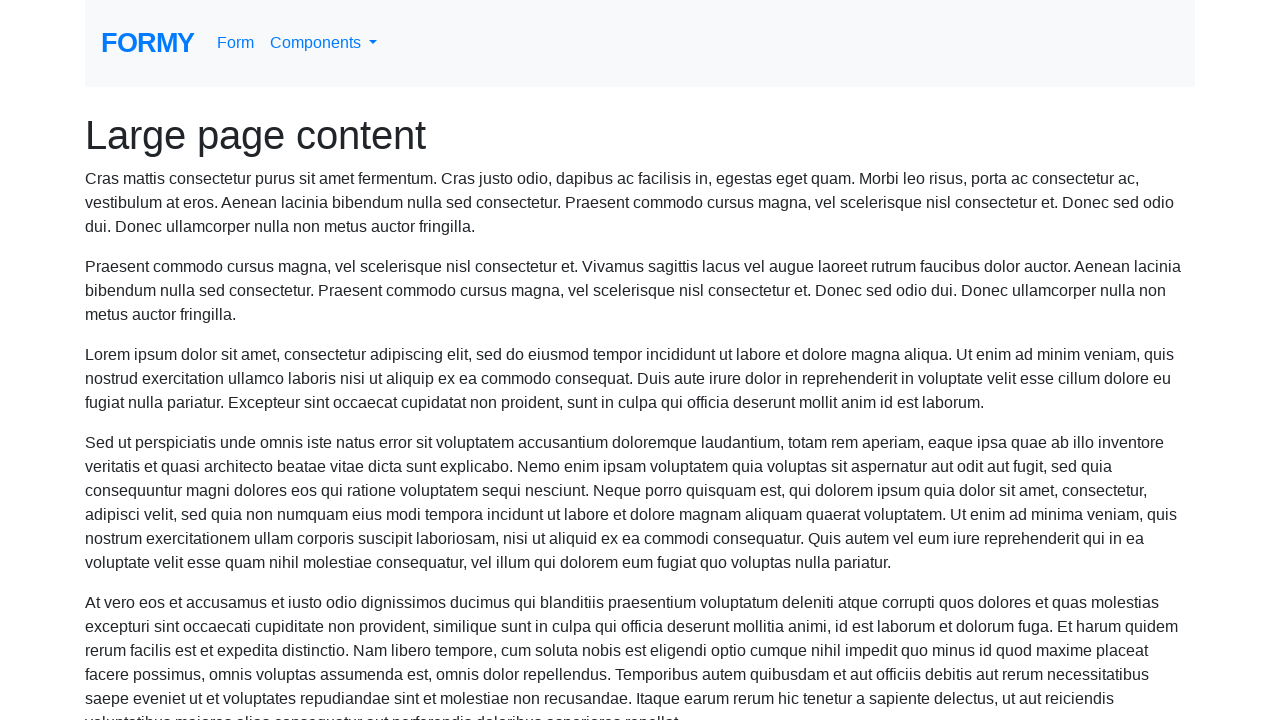

Scrolled to and filled name field with 'Meaghan Lewis' on #name
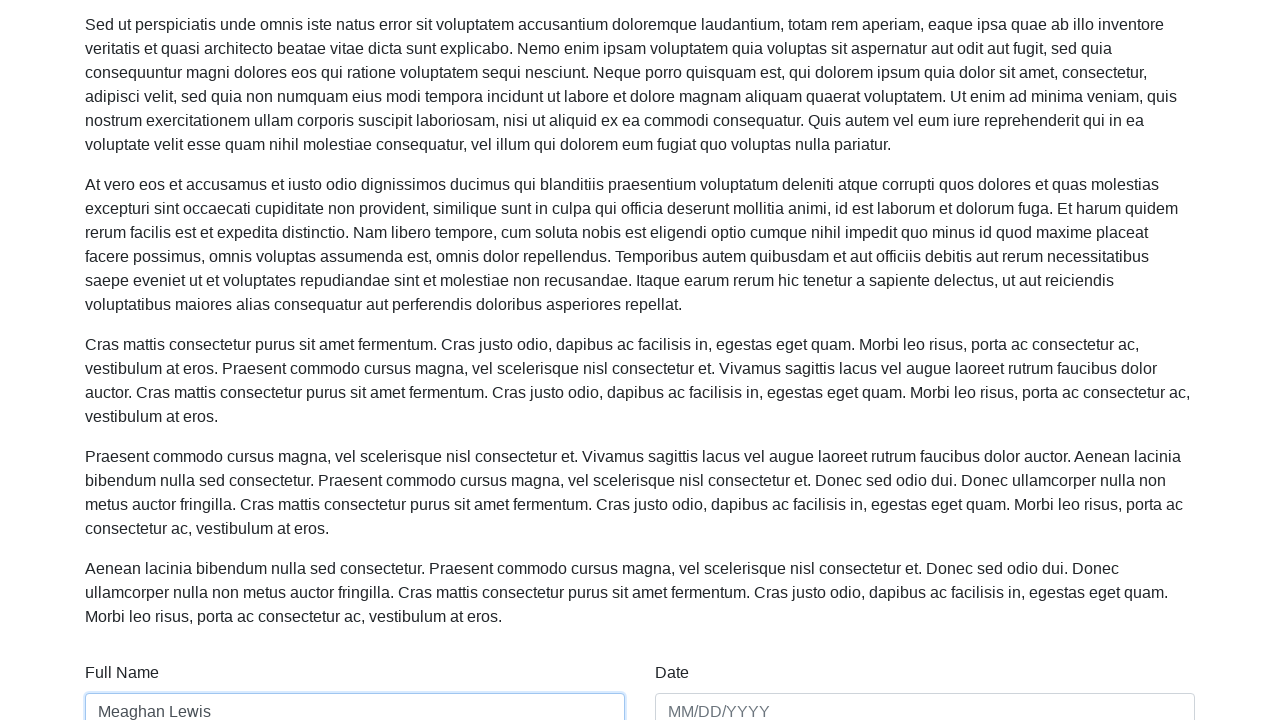

Filled date field with '01/01/2020' on #date
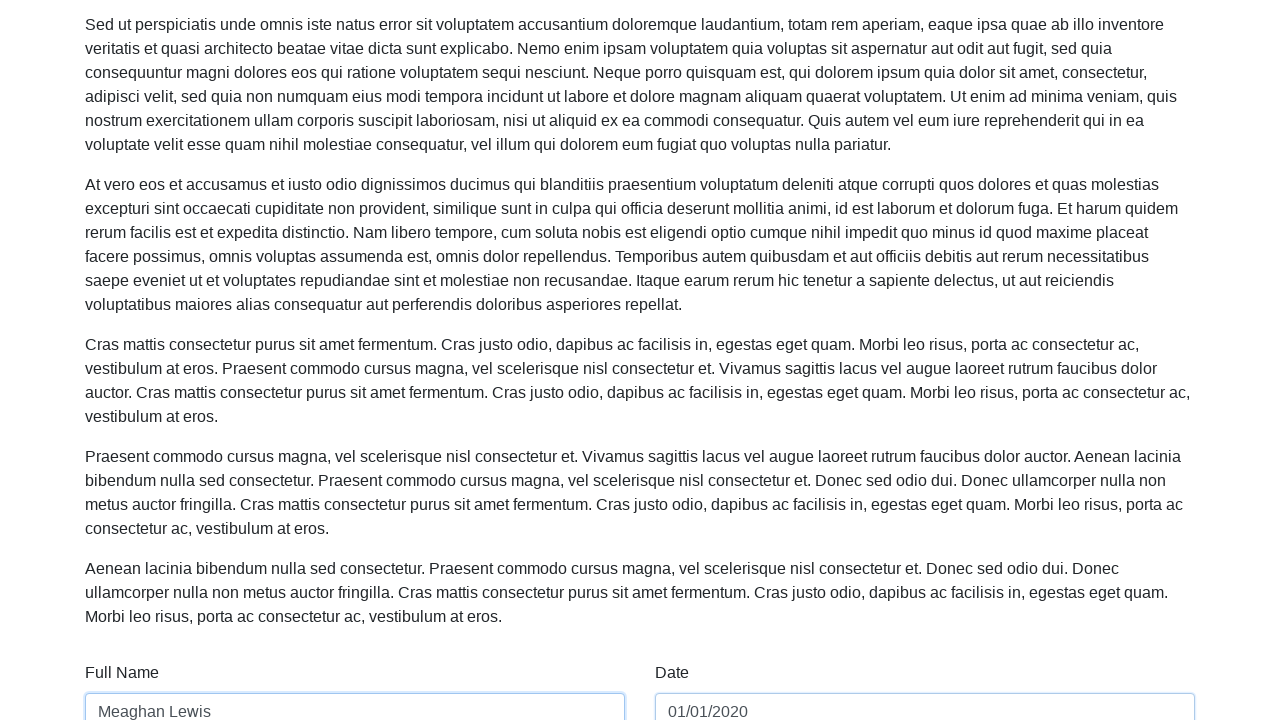

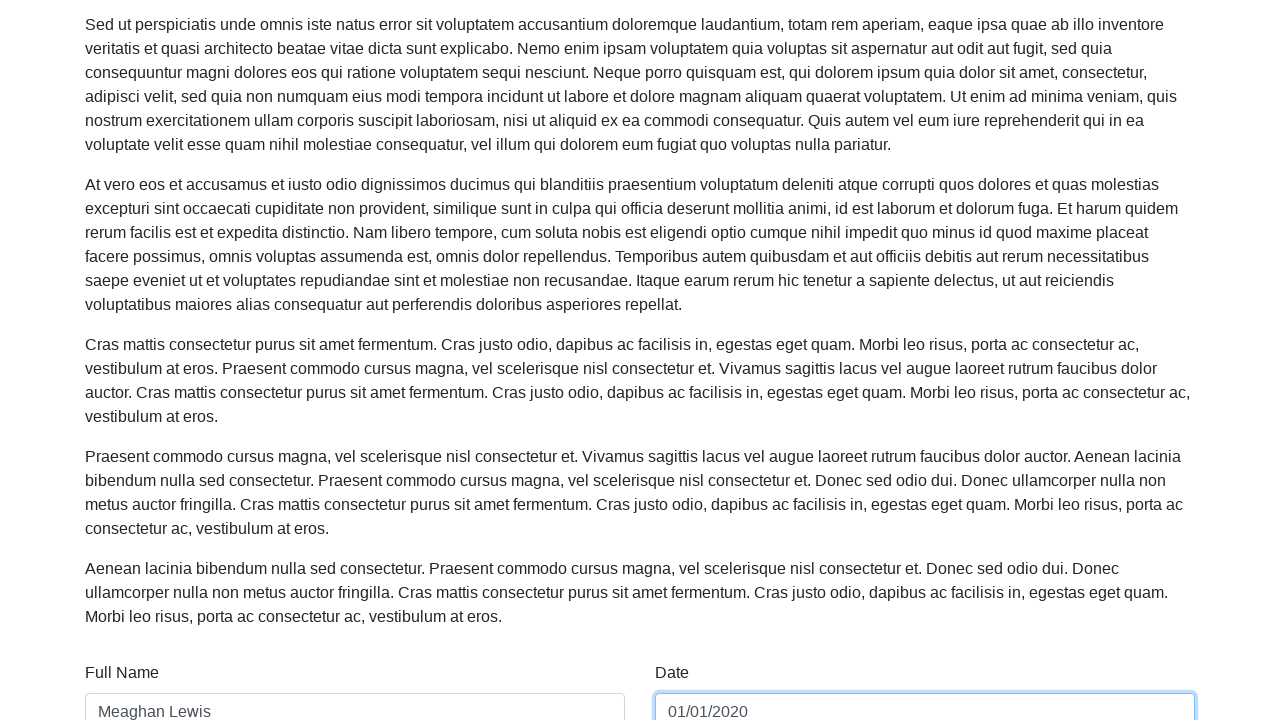